Navigates to the training-support.net homepage and clicks on the "About" link to navigate to the About page.

Starting URL: https://www.training-support.net

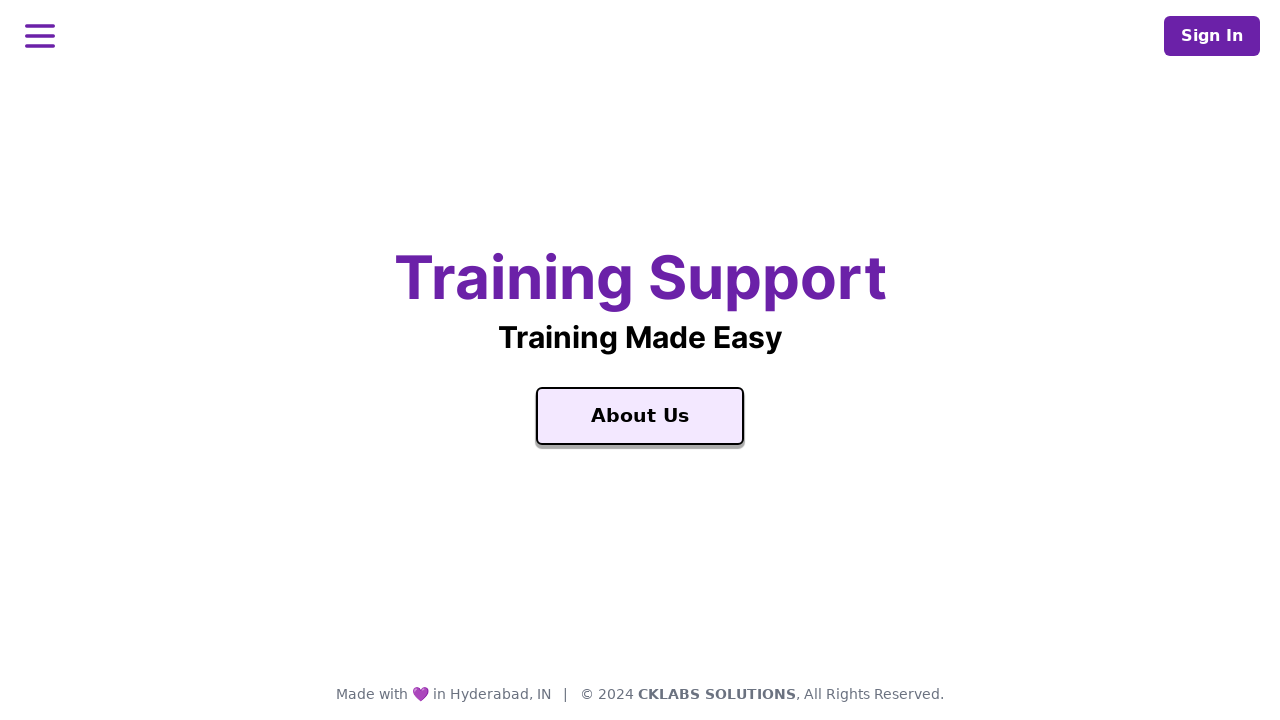

Navigated to training-support.net homepage
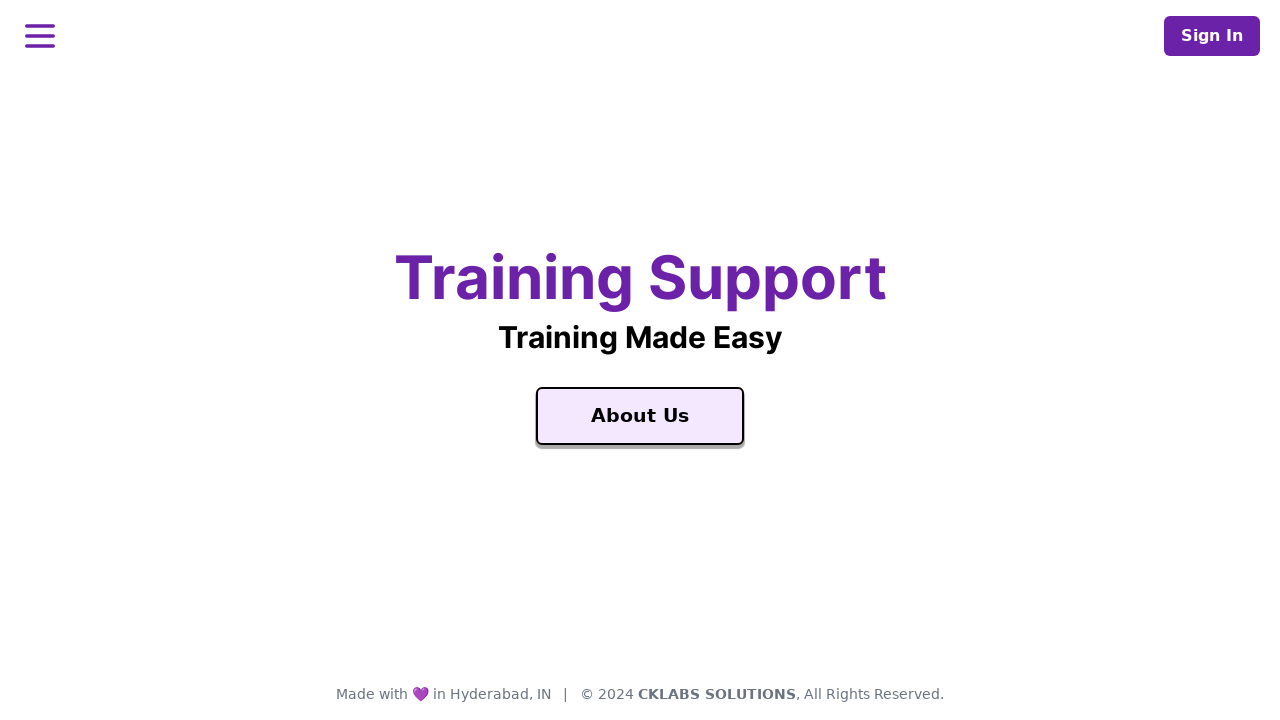

Clicked on the 'About' link at (640, 416) on xpath=//a[contains(text(), 'About')]
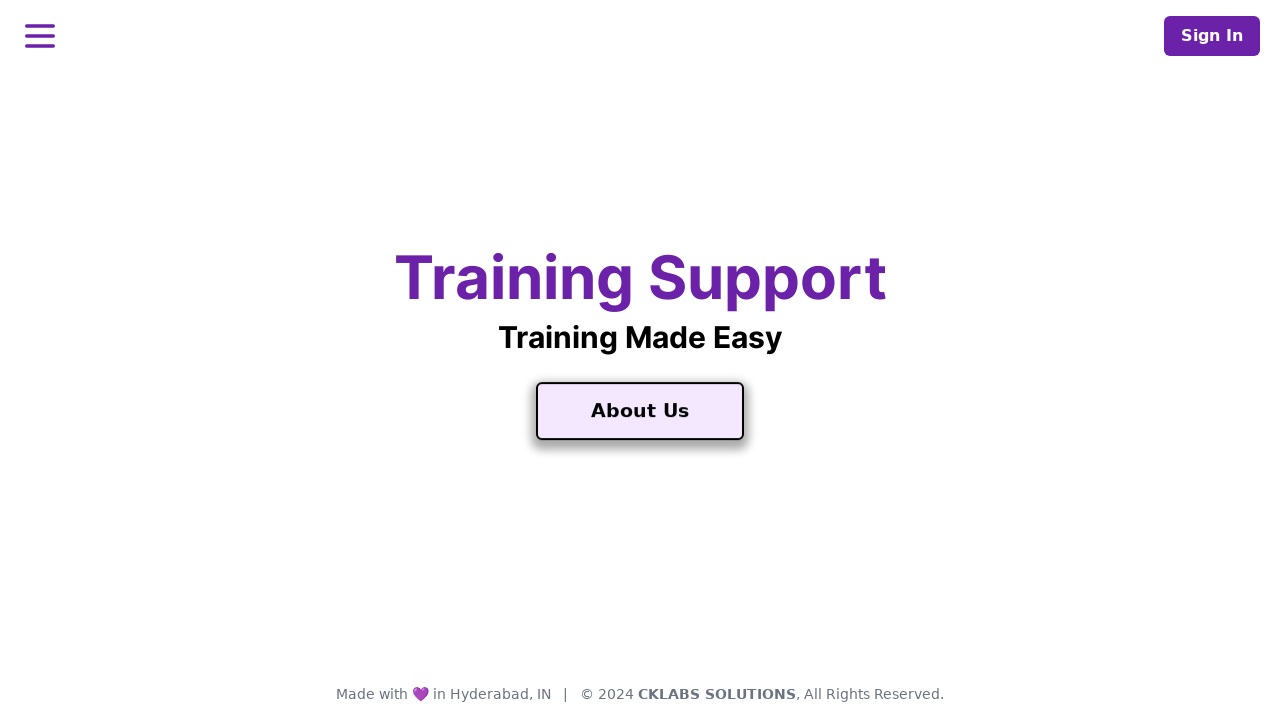

About page loaded successfully
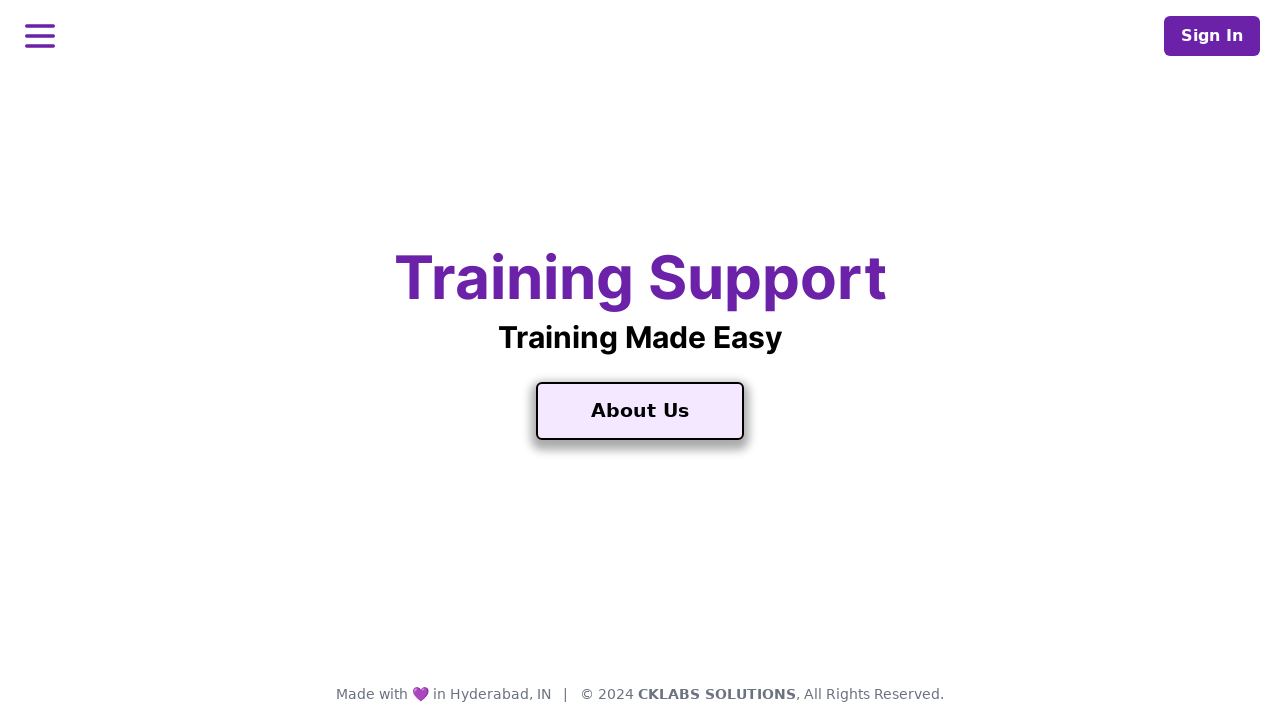

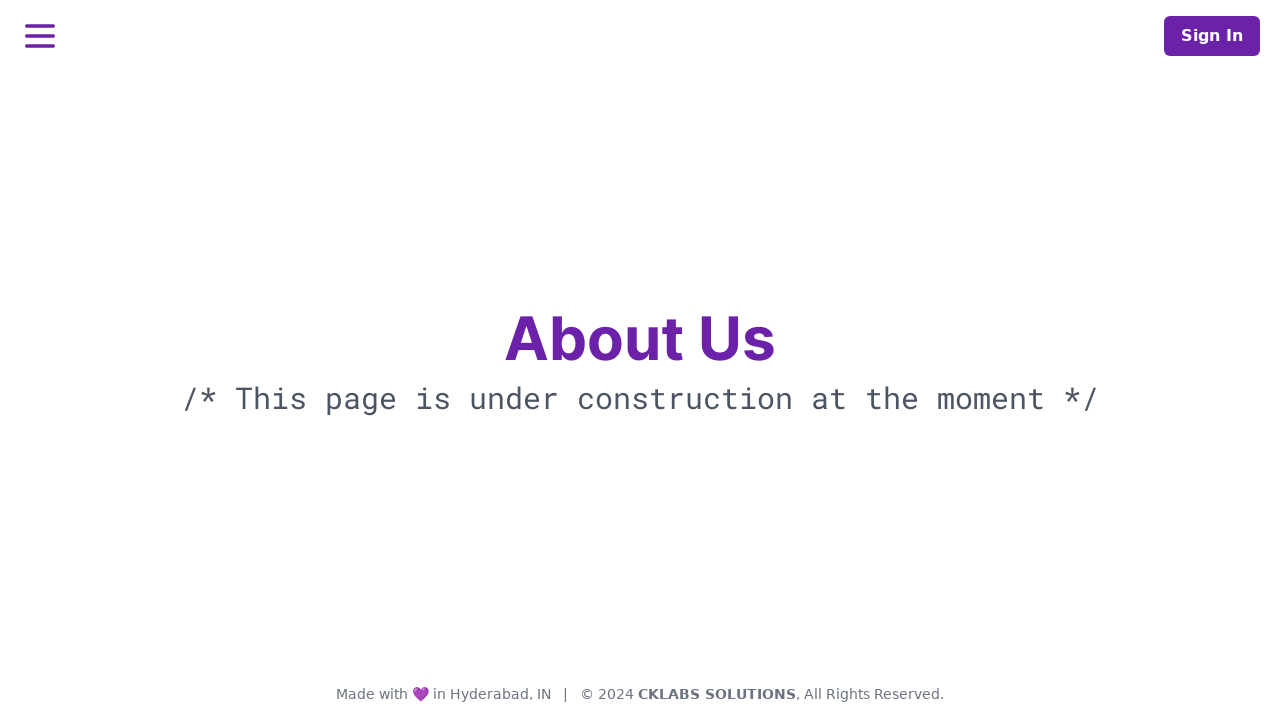